Tests various input field interactions on LeafGround testing site including text inputs, textarea, date picker, and slider elements to verify form field functionality.

Starting URL: https://www.leafground.com/input.xhtml

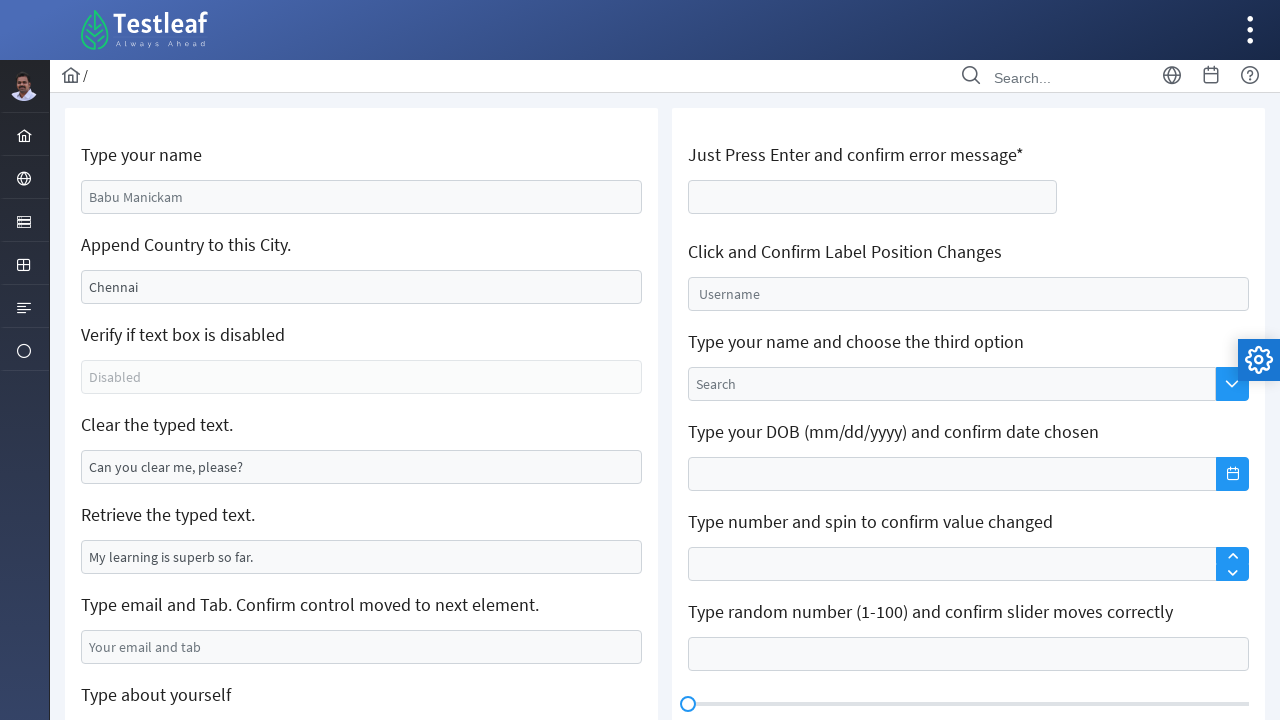

Filled first input field with name 'jameel' on input#j_idt88\:name
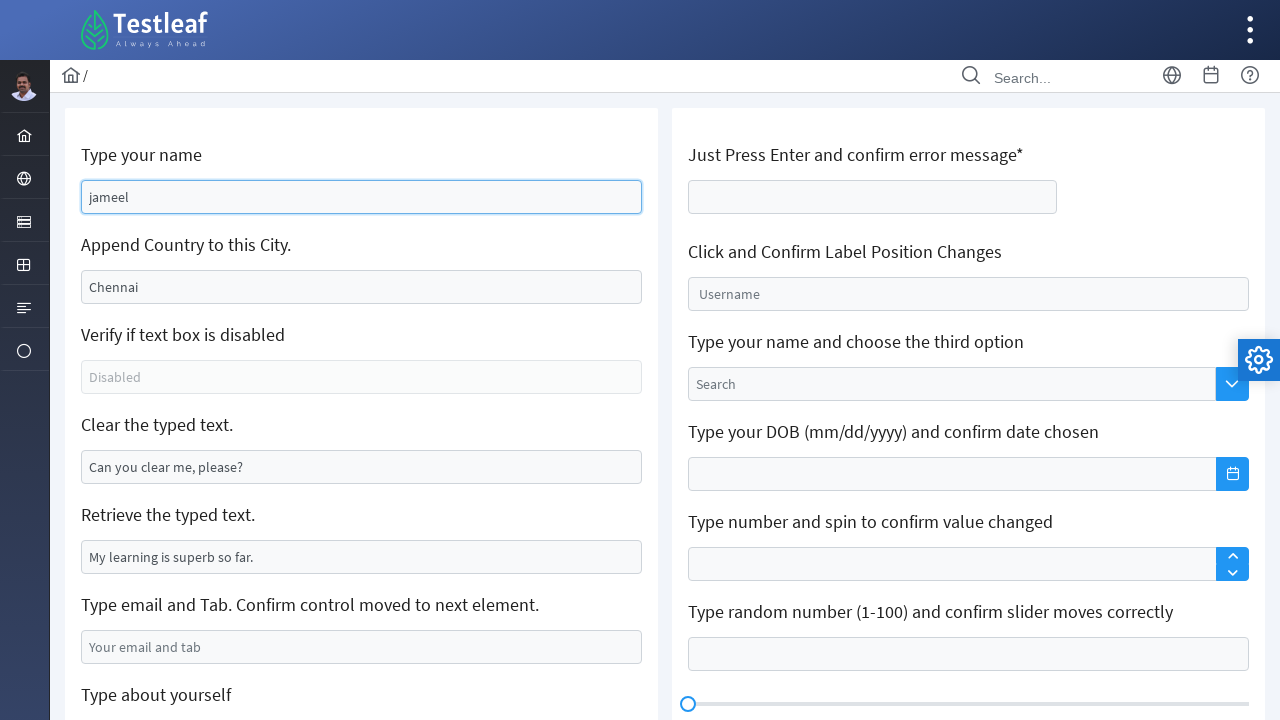

Filled second input field with 'salem' on input#j_idt88\:j_idt91
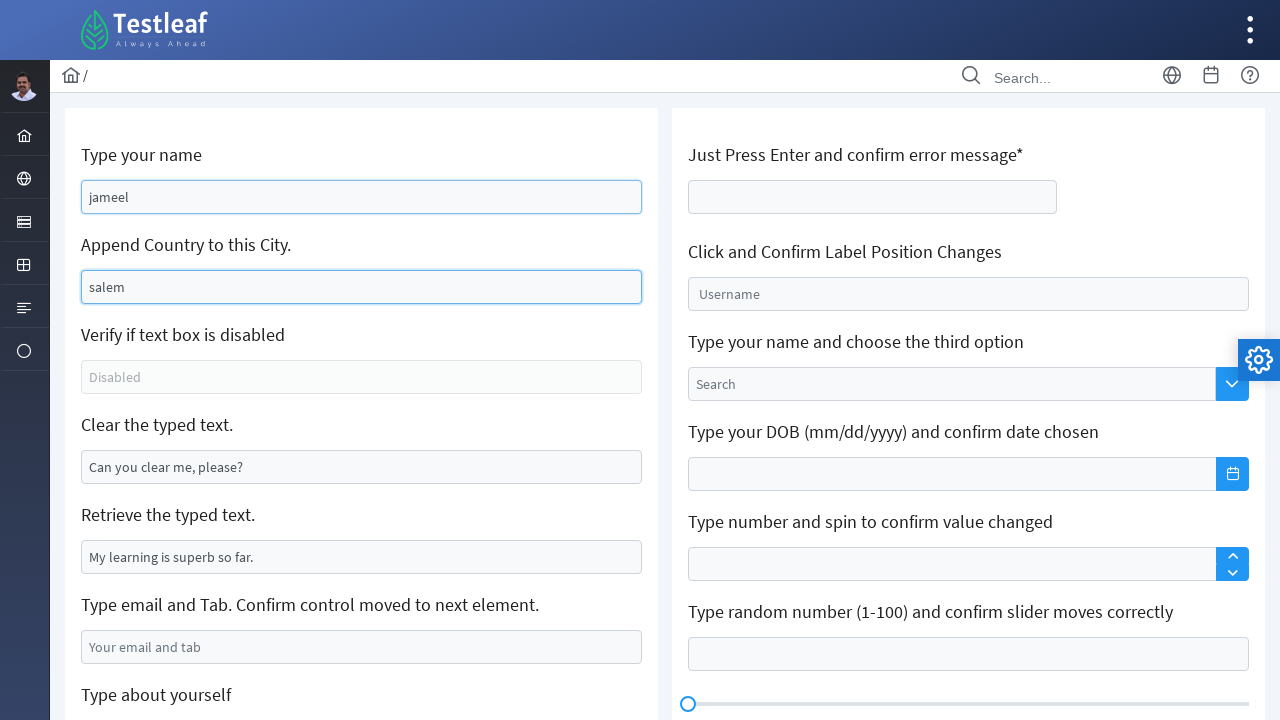

Checked if third input is enabled: False
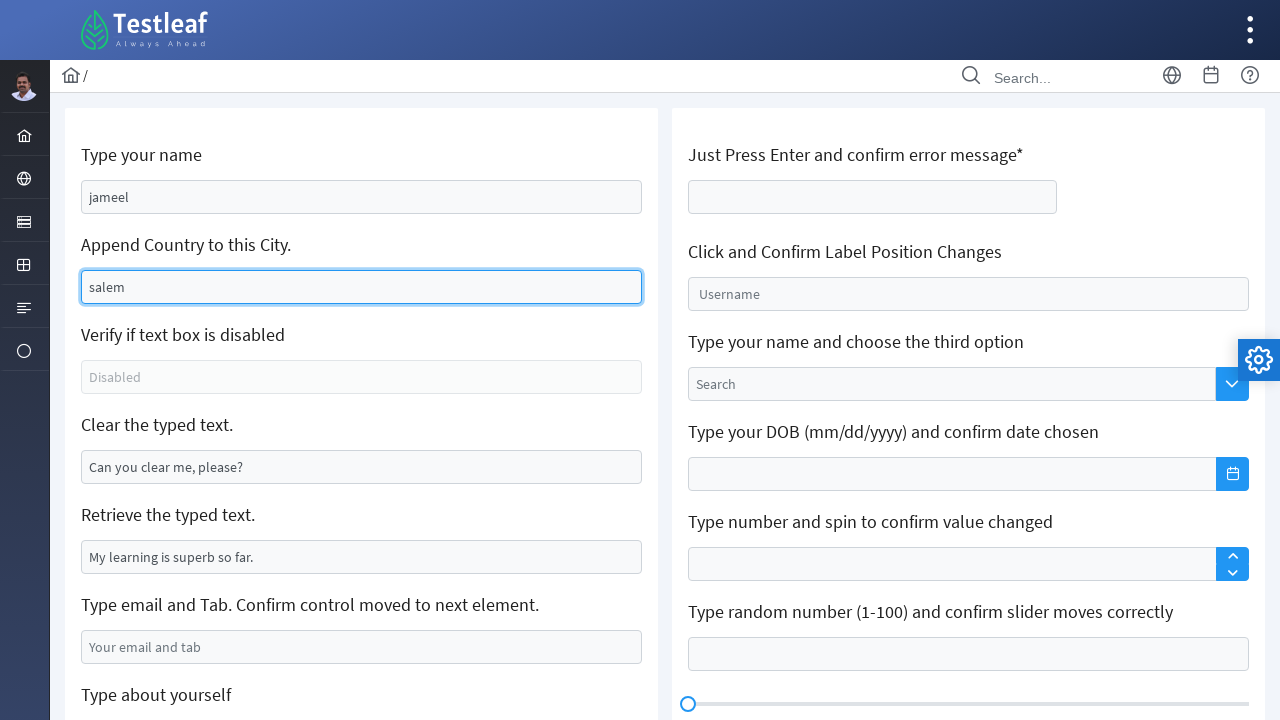

Cleared the fourth input field on input#j_idt88\:j_idt95
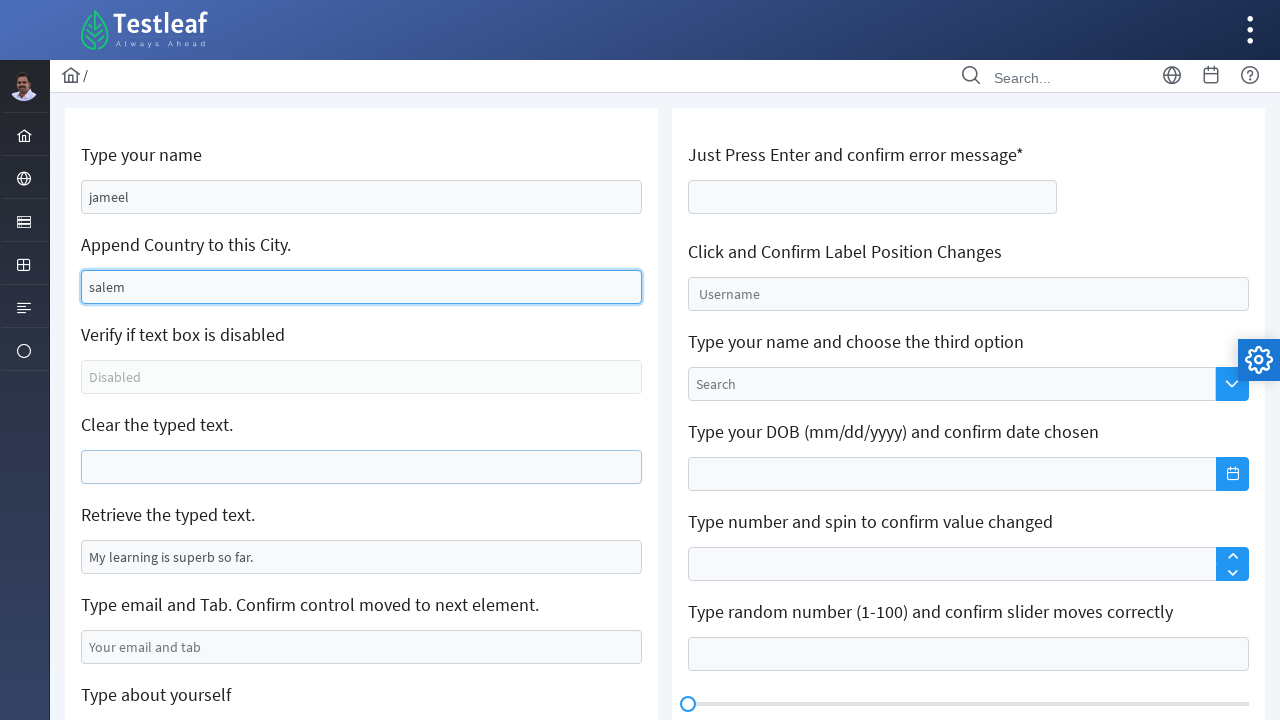

Retrieved attribute value from fifth input: 'My learning is superb so far.'
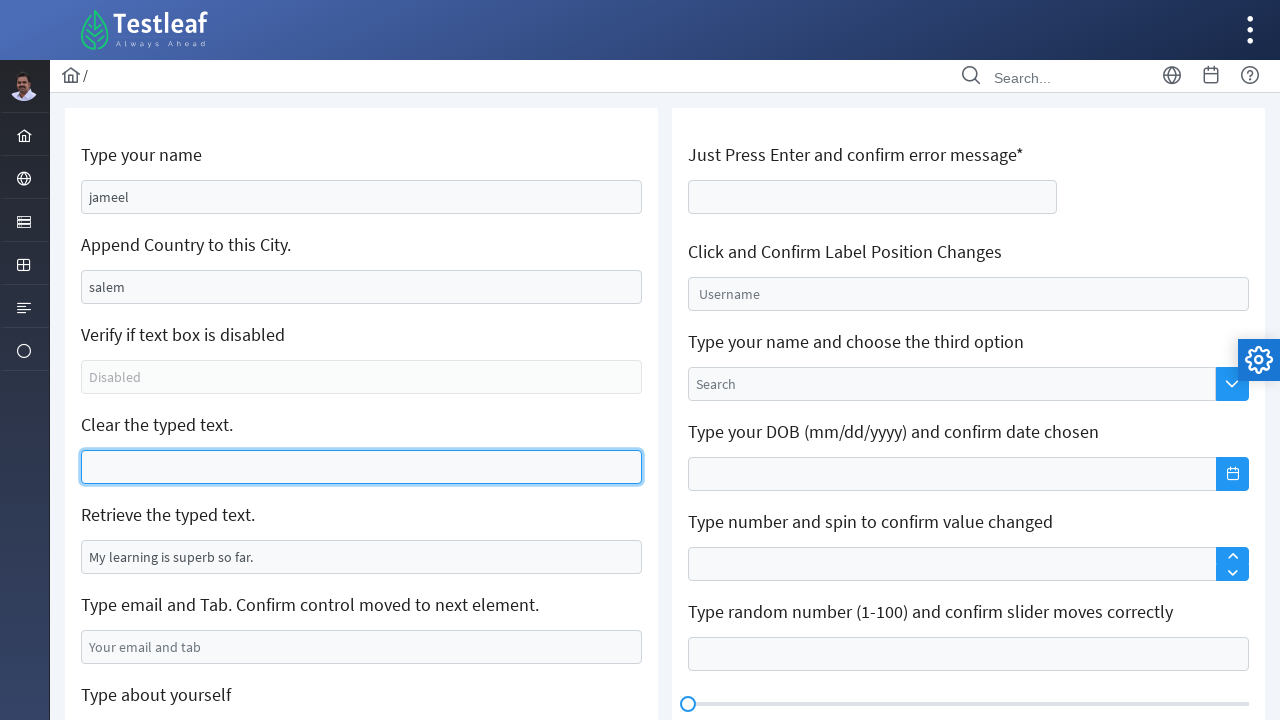

Filled sixth input field with 'hi' on input#j_idt88\:j_idt99
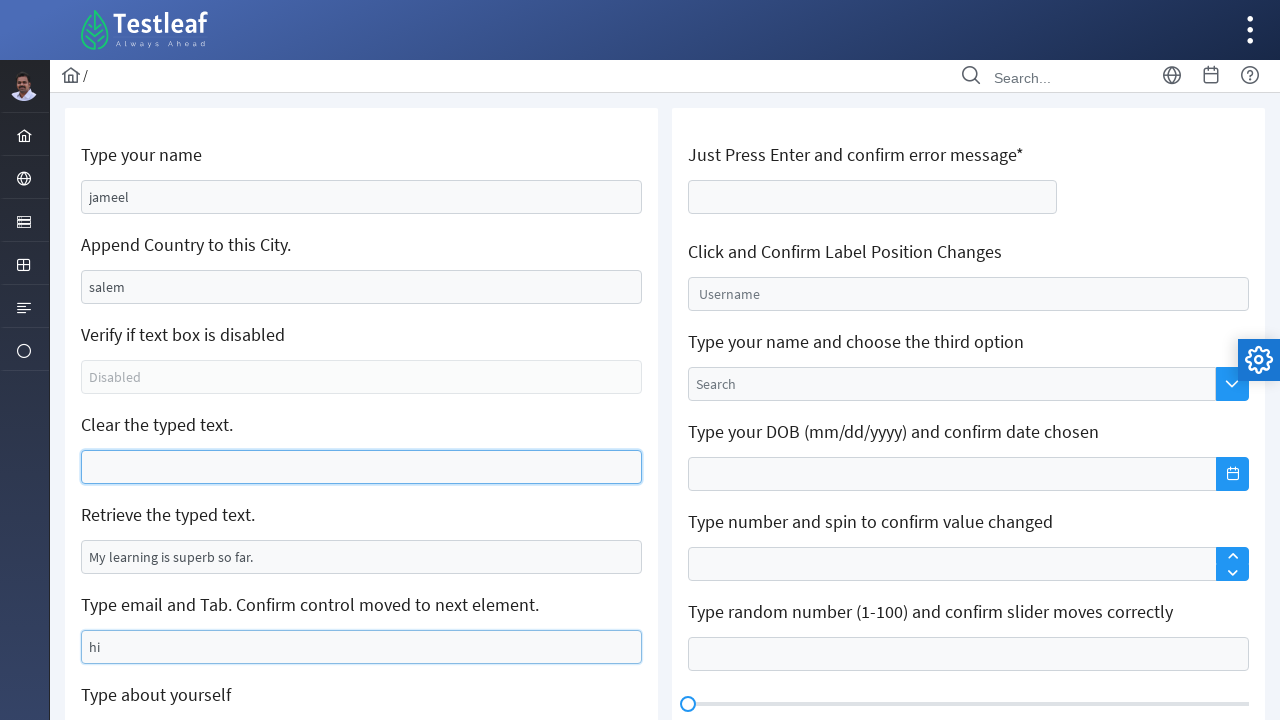

Pressed Tab key to move focus out of sixth input on input#j_idt88\:j_idt99
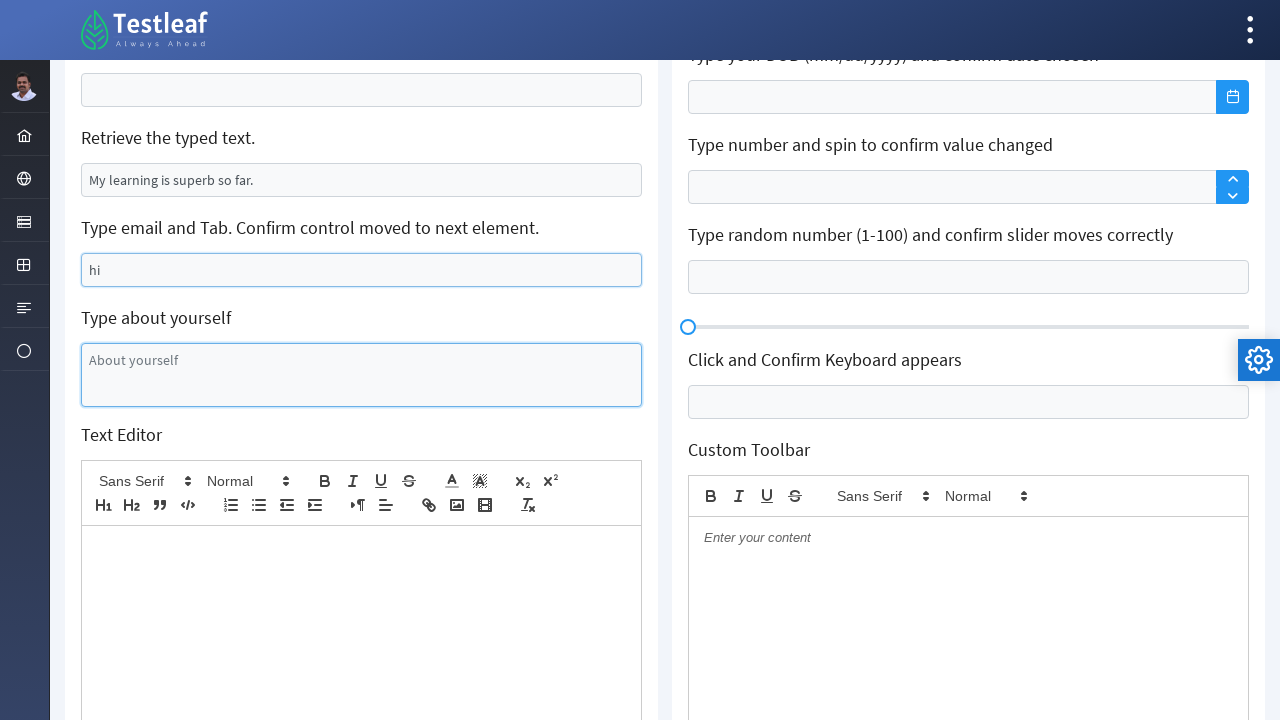

Filled textarea with 'hafadfdafi' on textarea#j_idt88\:j_idt101
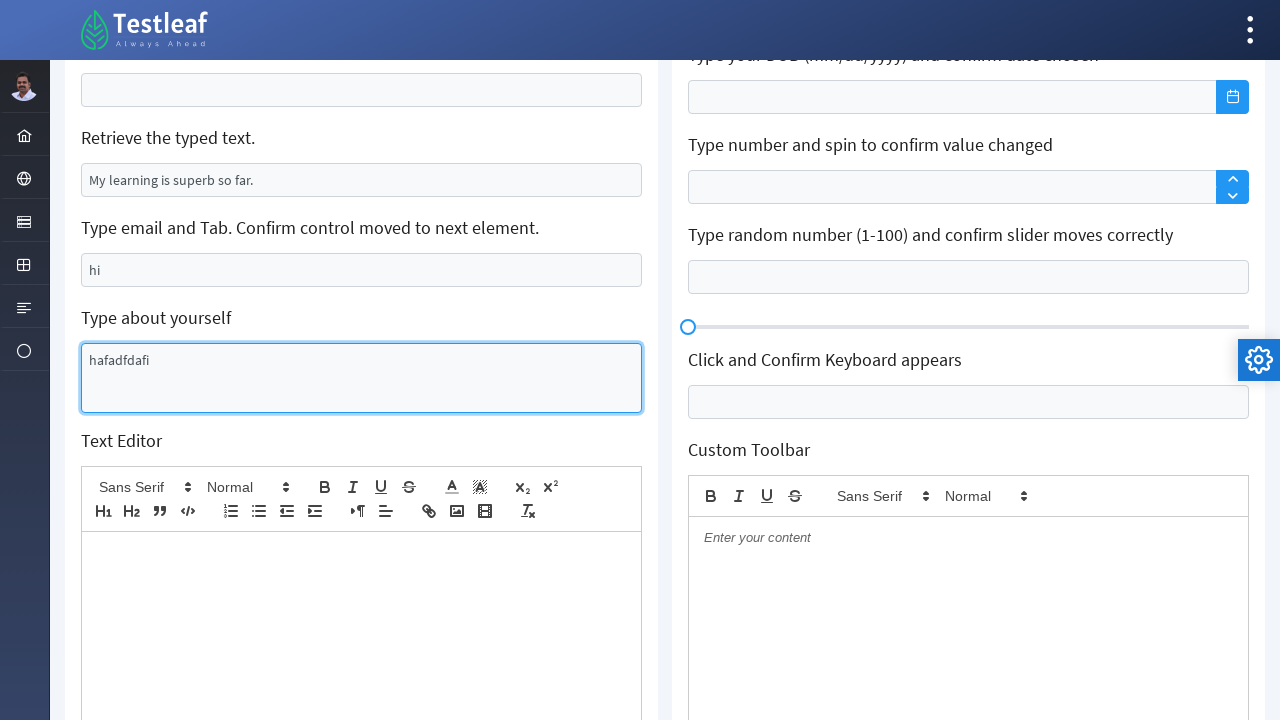

Pressed Enter on age input to trigger validation on input#j_idt106\:thisform\:age
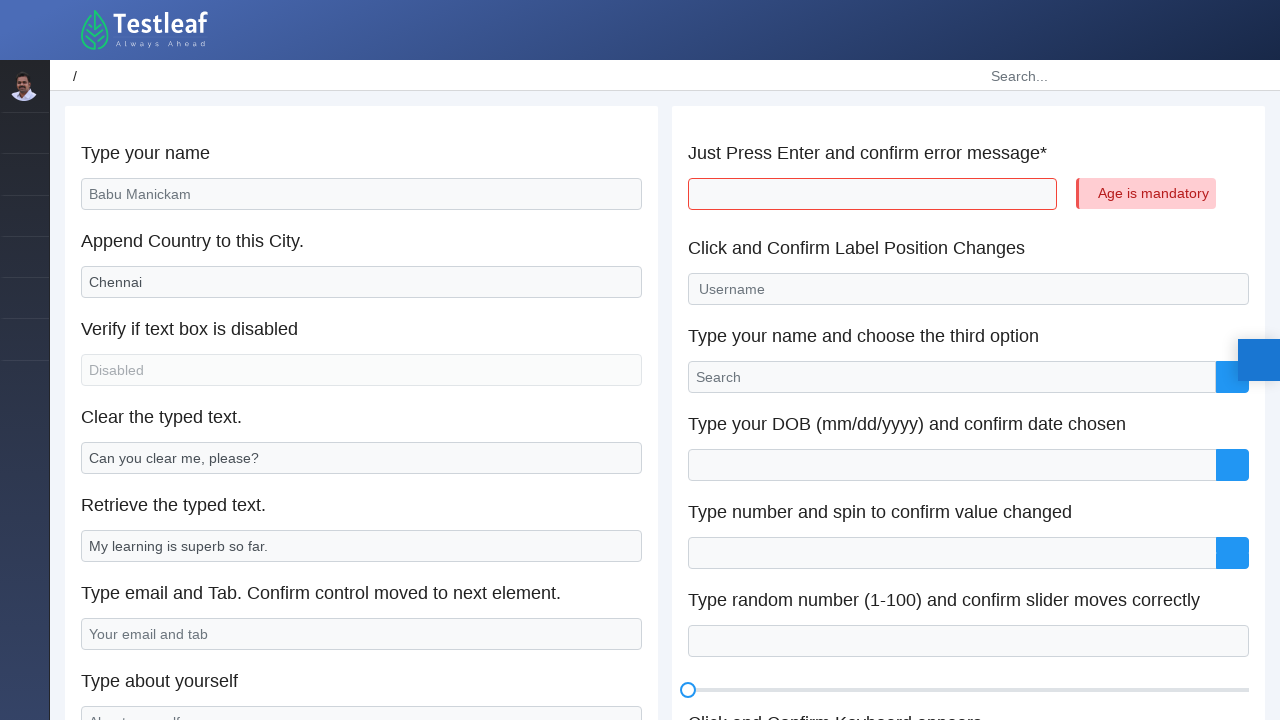

Waited for error message to appear
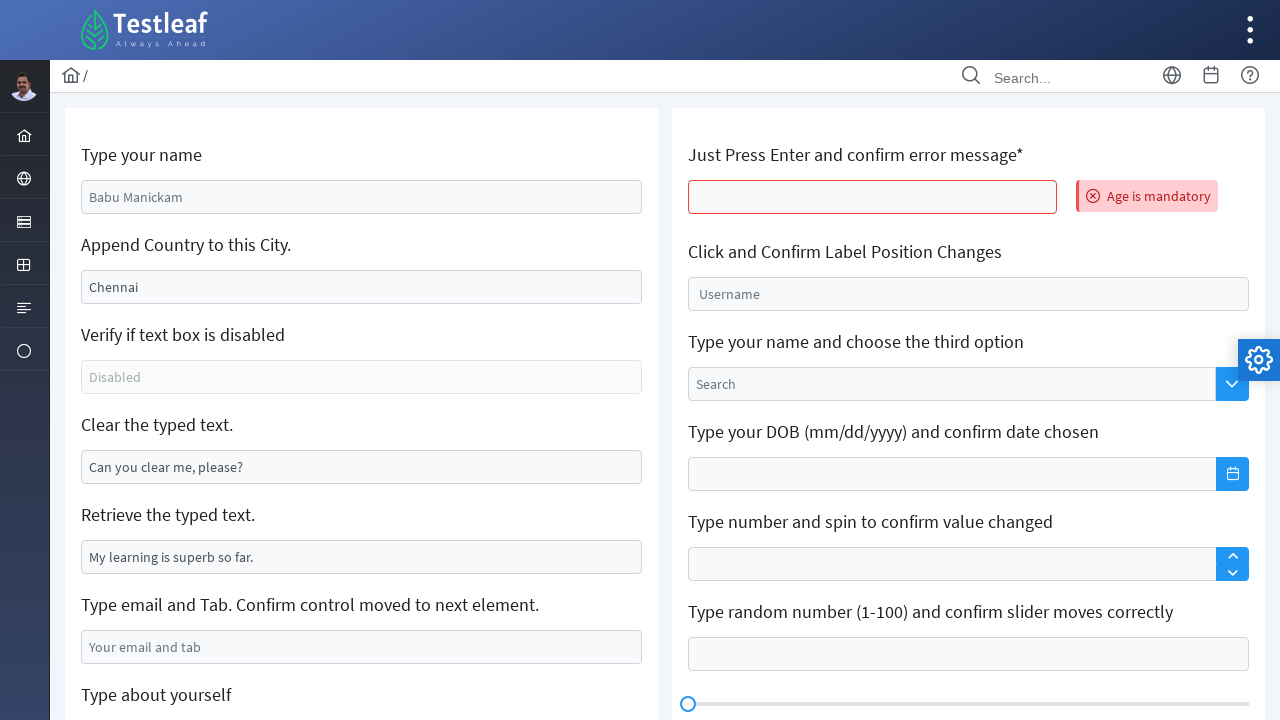

Verified error message is displayed: True
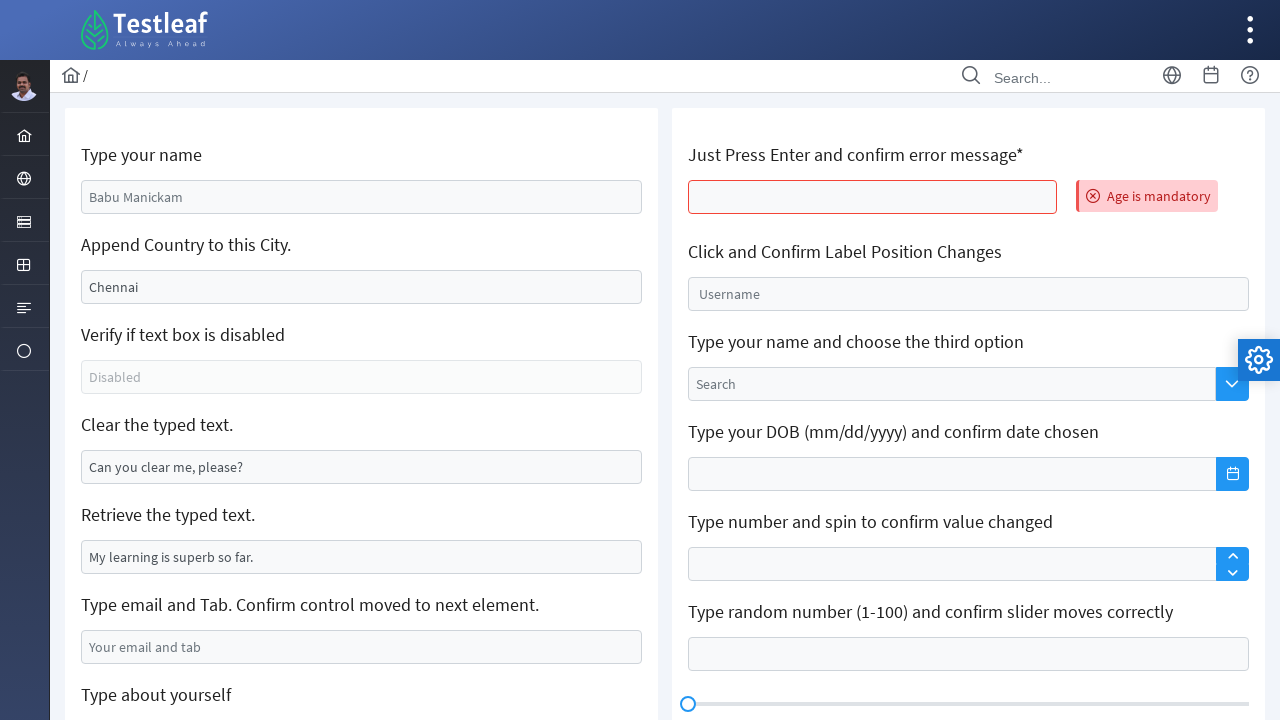

Clicked on float input field at (968, 294) on input#j_idt106\:float-input
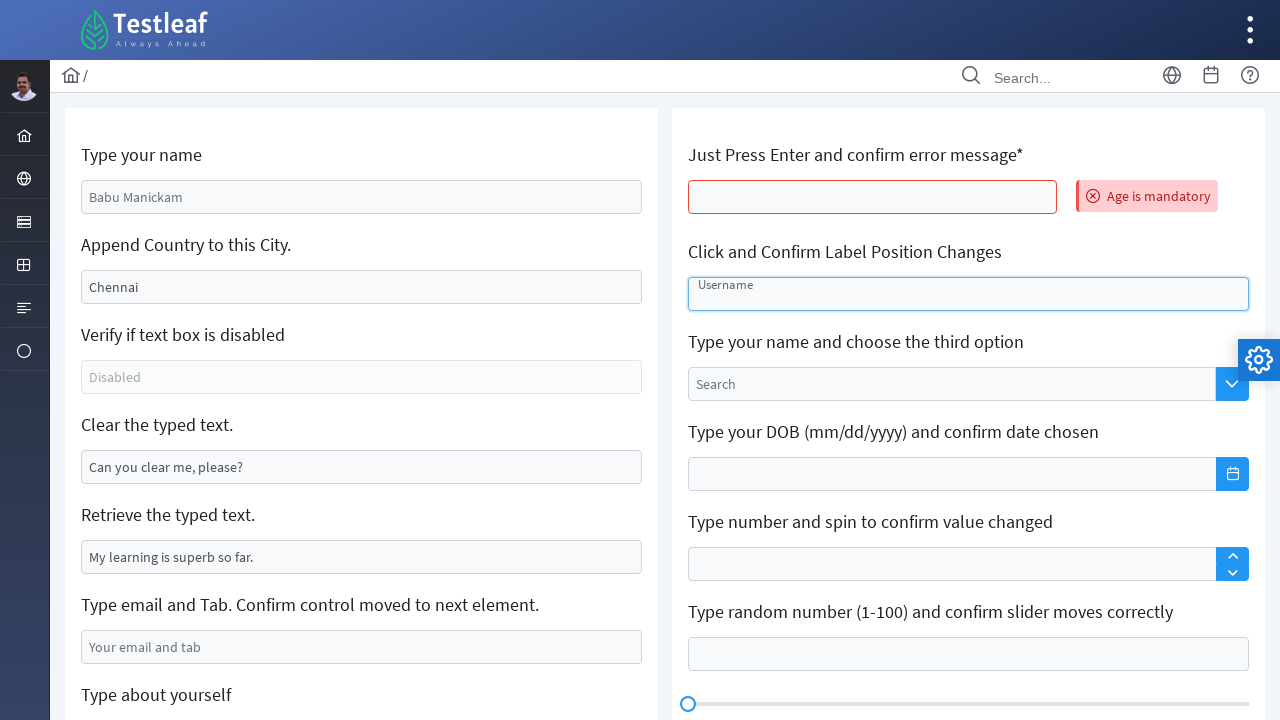

Clicked on autocomplete area at (952, 384) on div[role='application'] ul
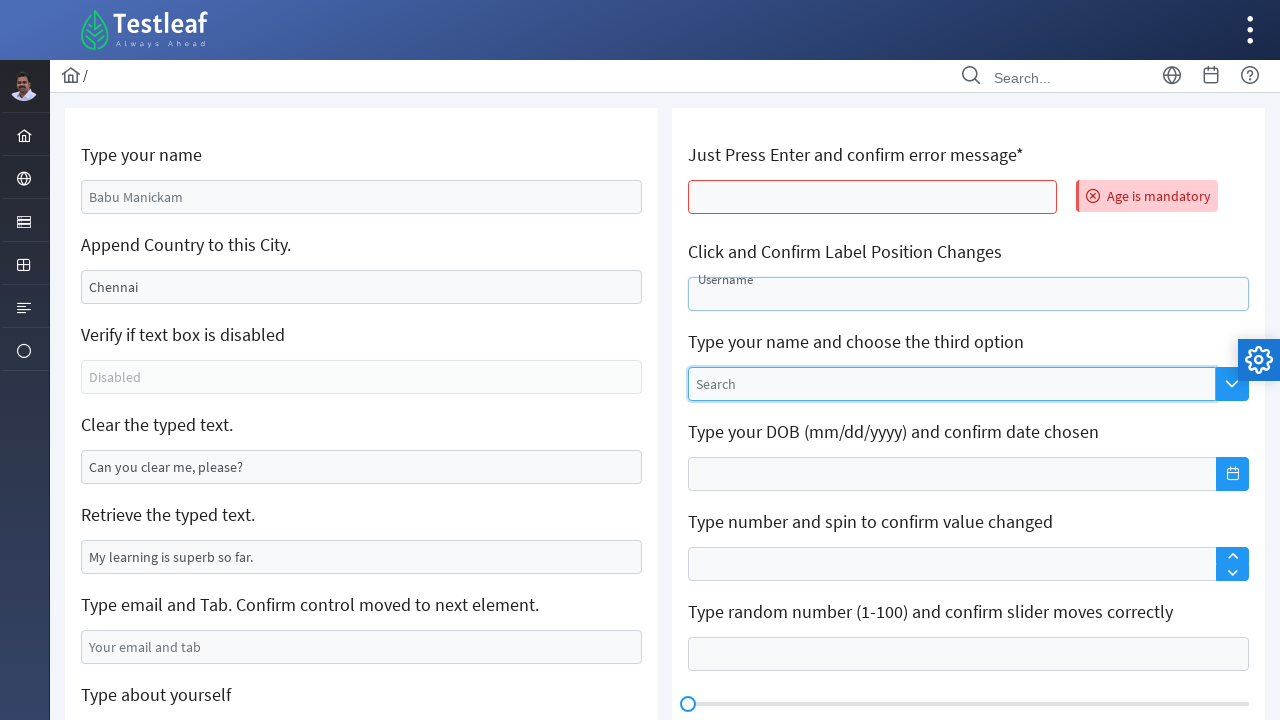

Clicked on date picker input to open calendar at (968, 474) on input#j_idt106\:j_idt116_input
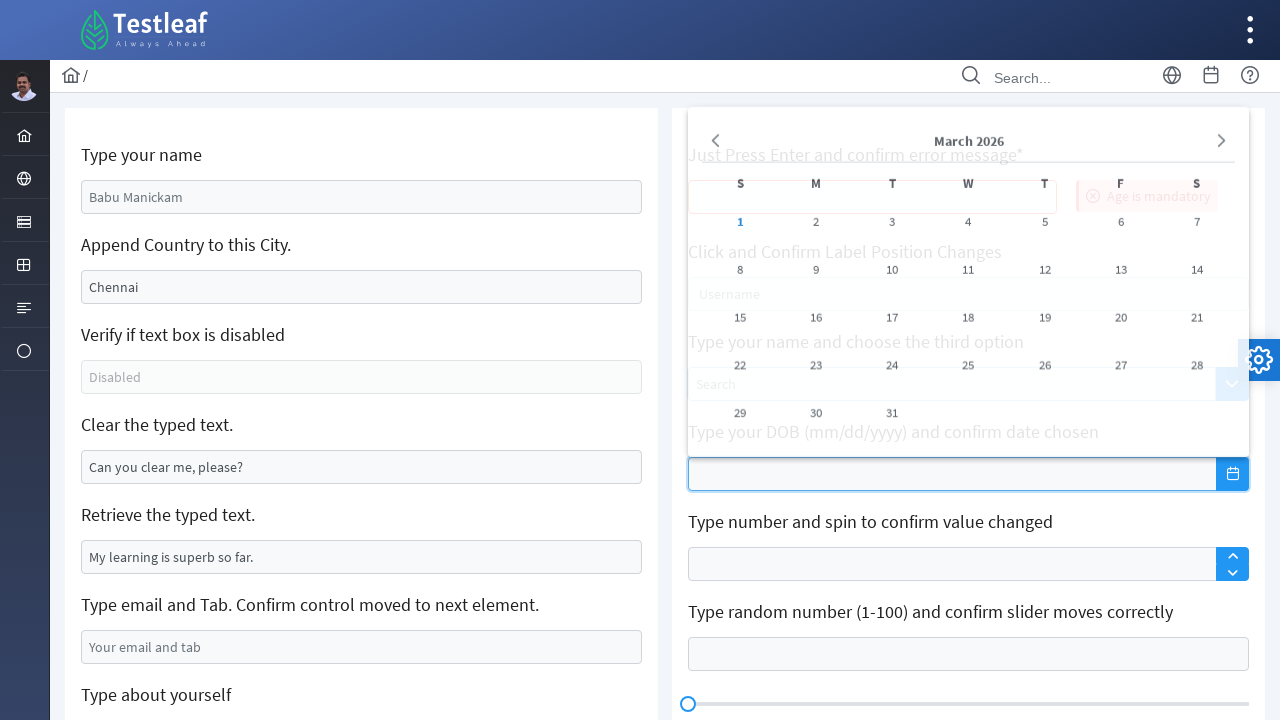

Selected date 17 from date picker at (892, 314) on a:text('17')
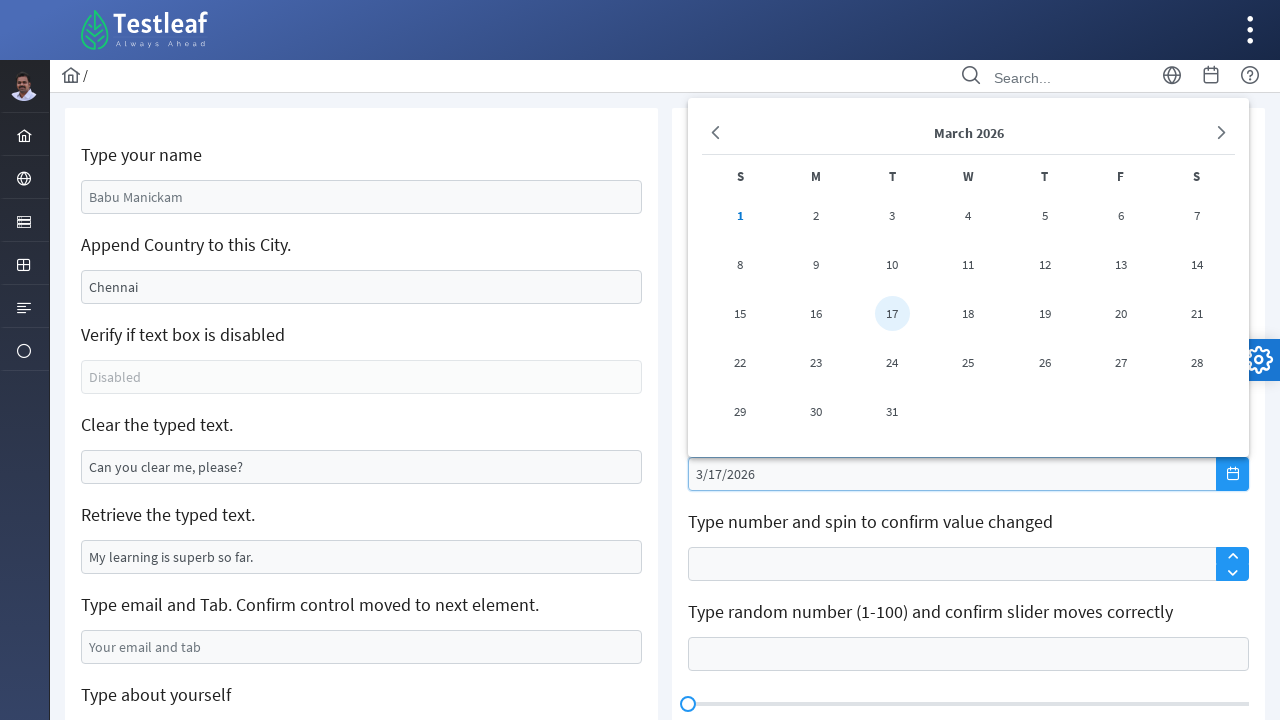

Filled number input field with '12345' on input#j_idt106\:j_idt118_input
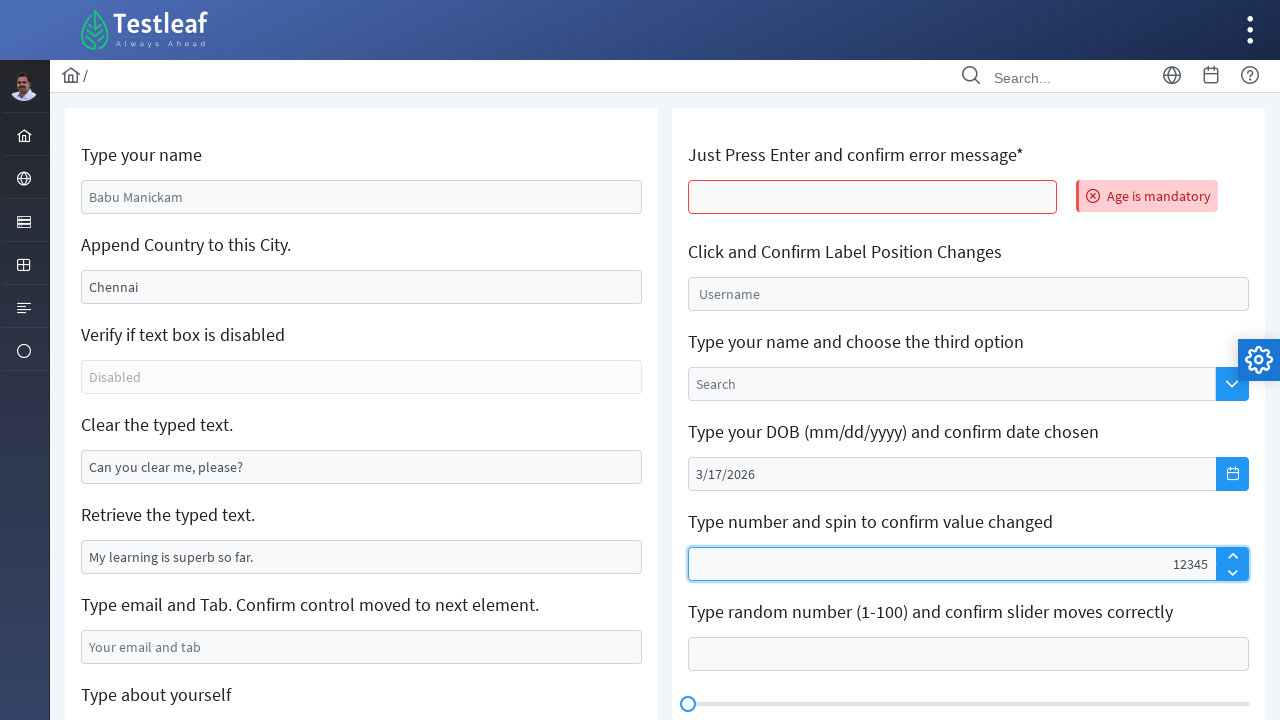

Clicked submit button at (1232, 556) on span.ui-button-text span
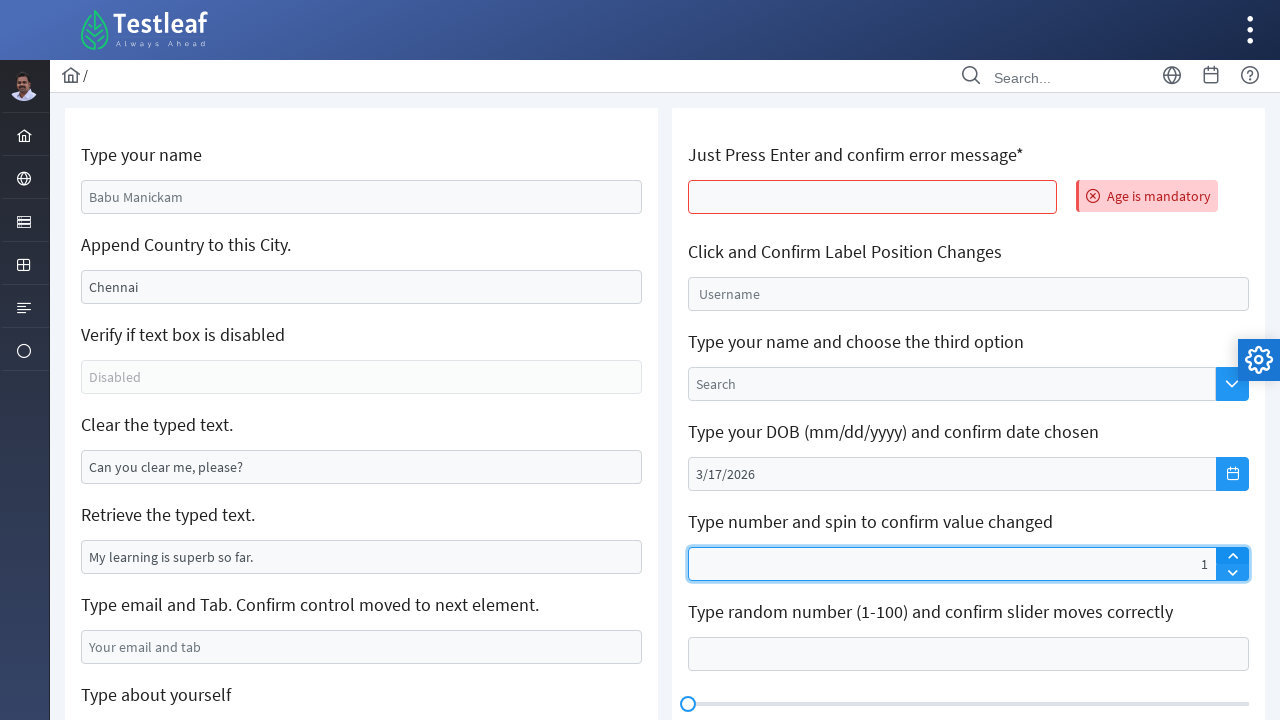

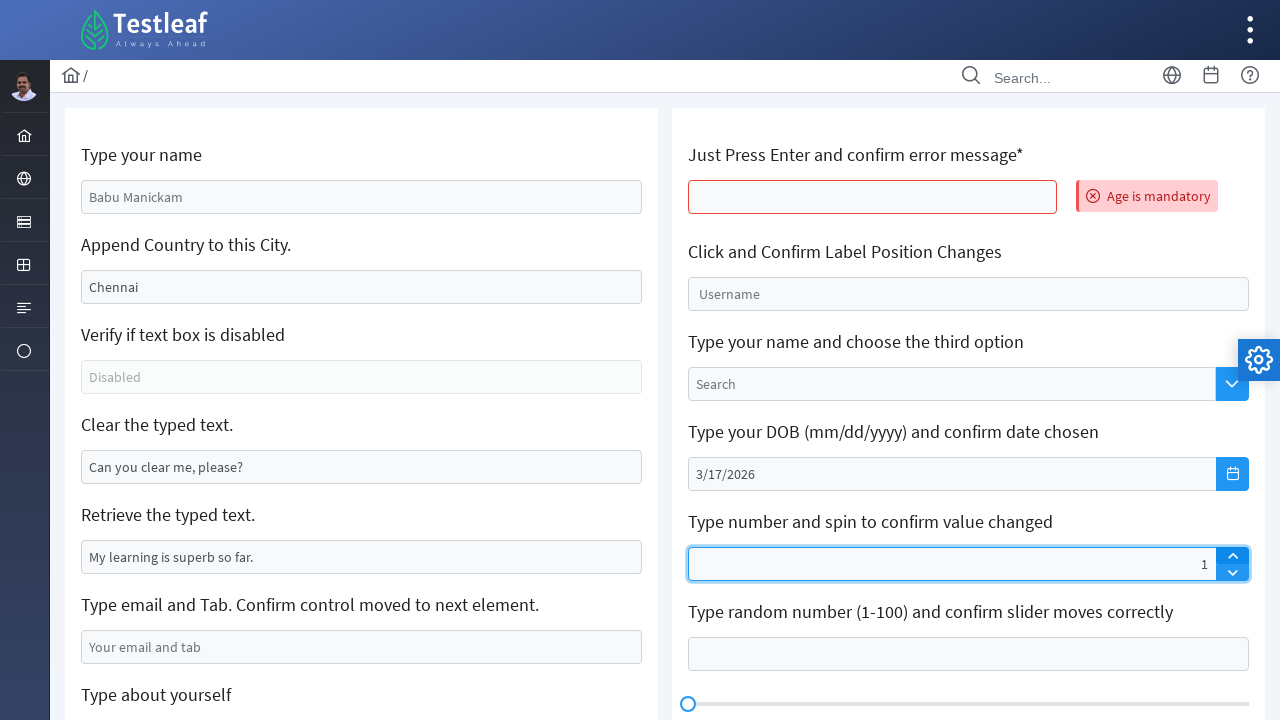